Tests form validation with valid date (01/07/1990), expecting success message

Starting URL: https://elenarivero.github.io/ejercicio3/index.html

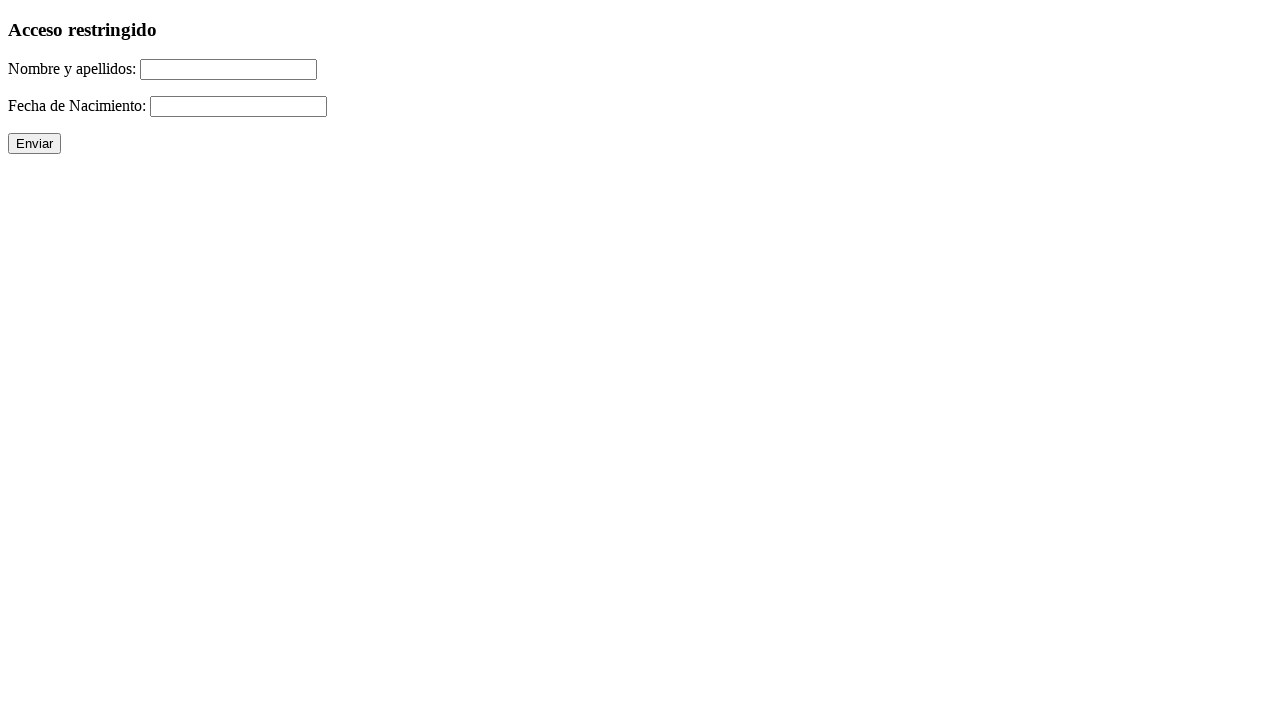

Filled name field with 'Jesus Garcia-Pereira' on #nomap
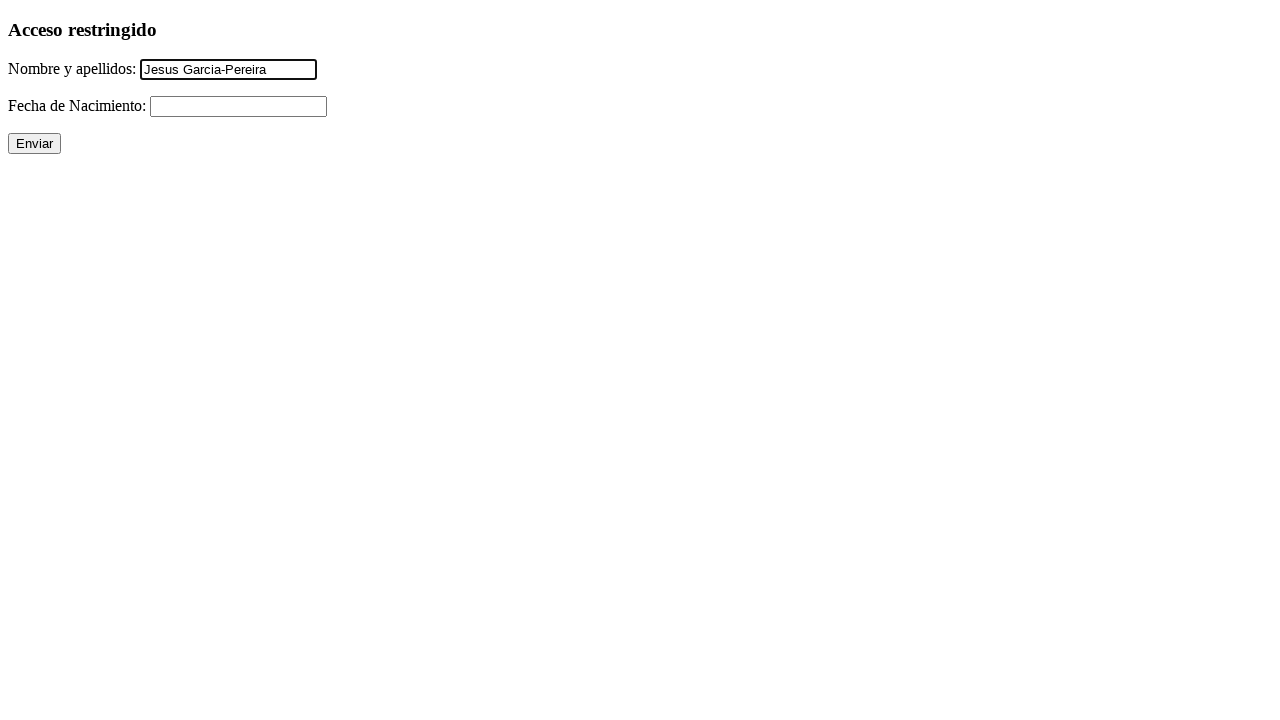

Filled date field with valid date '01/07/1990' on #fecha
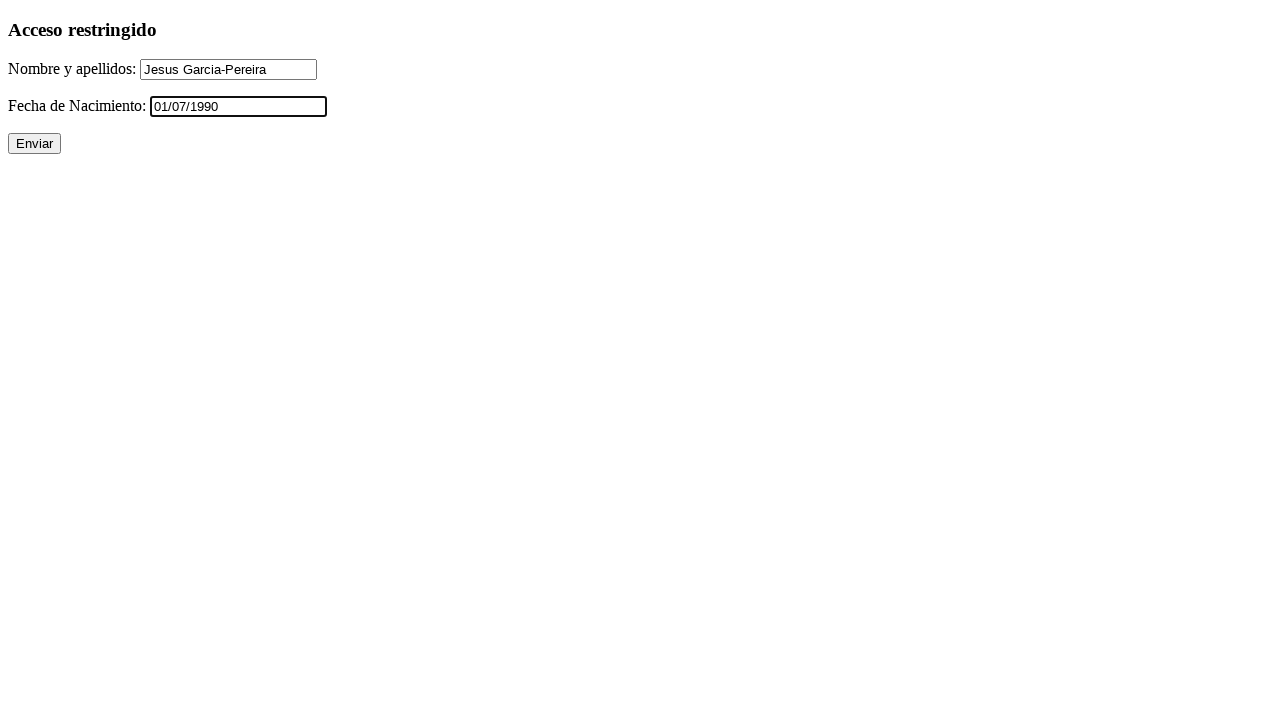

Clicked submit button to send form at (34, 144) on input[value='Enviar']
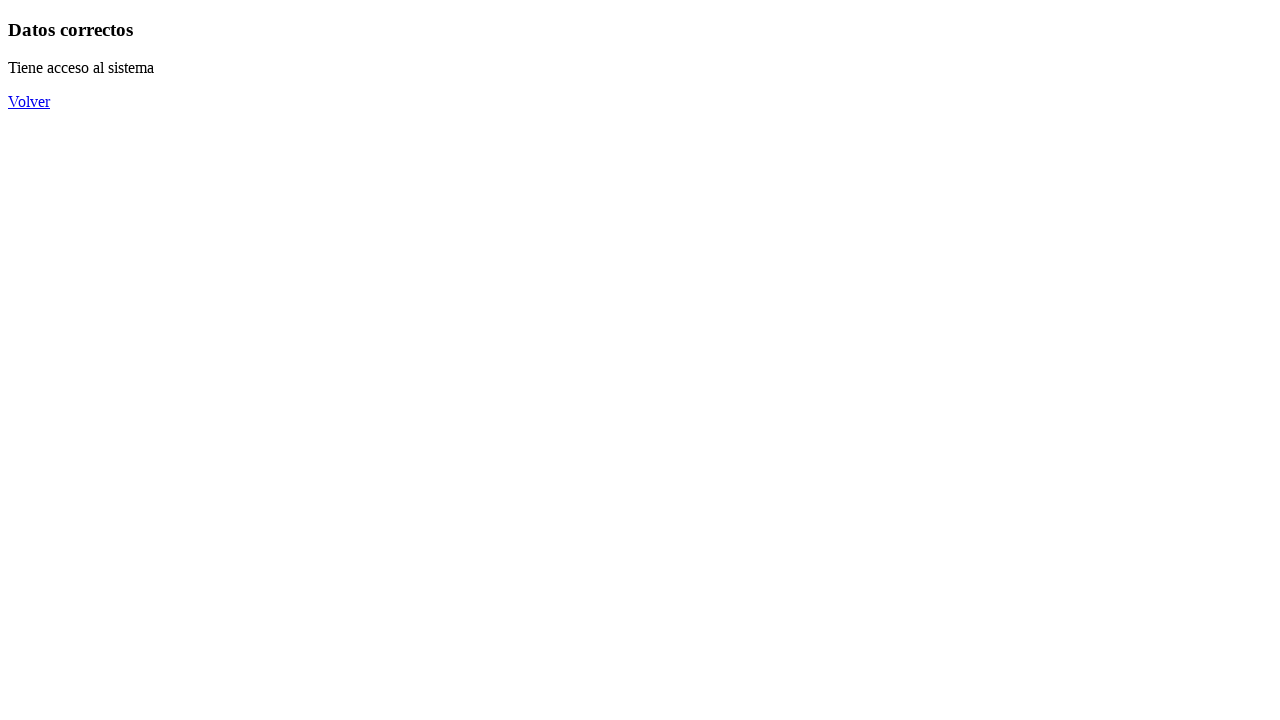

Success message appeared (h3 element loaded)
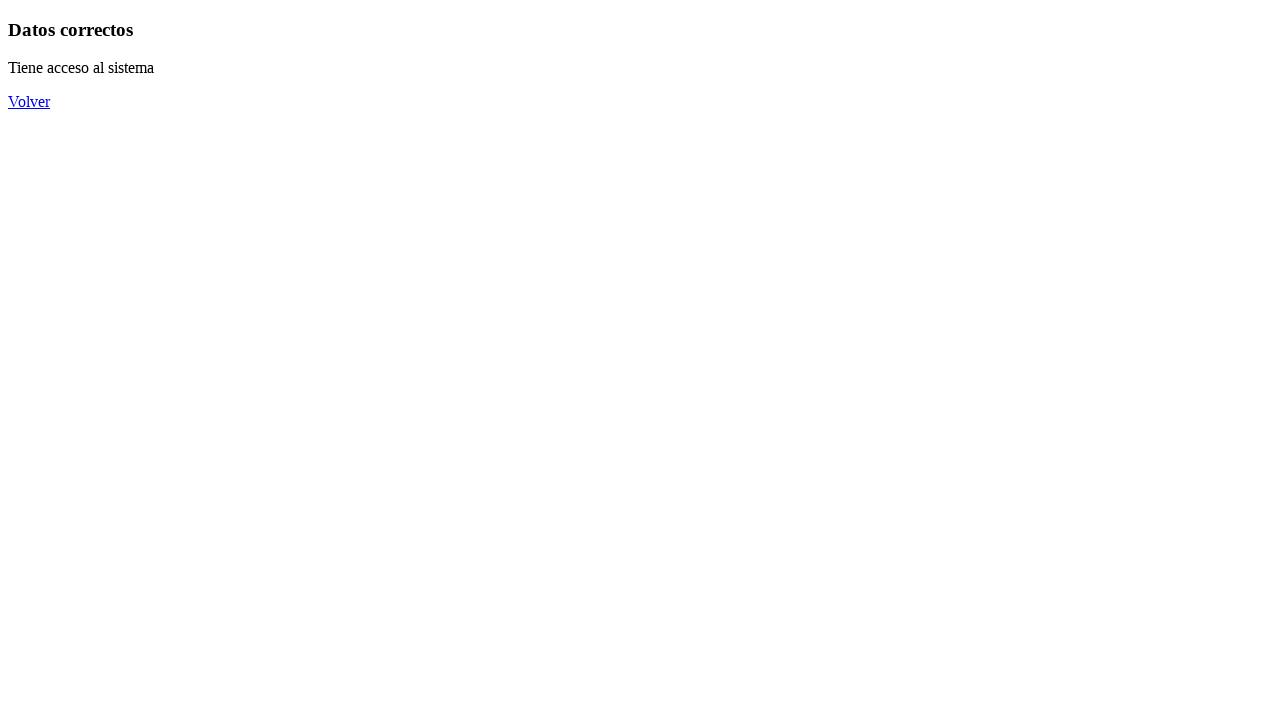

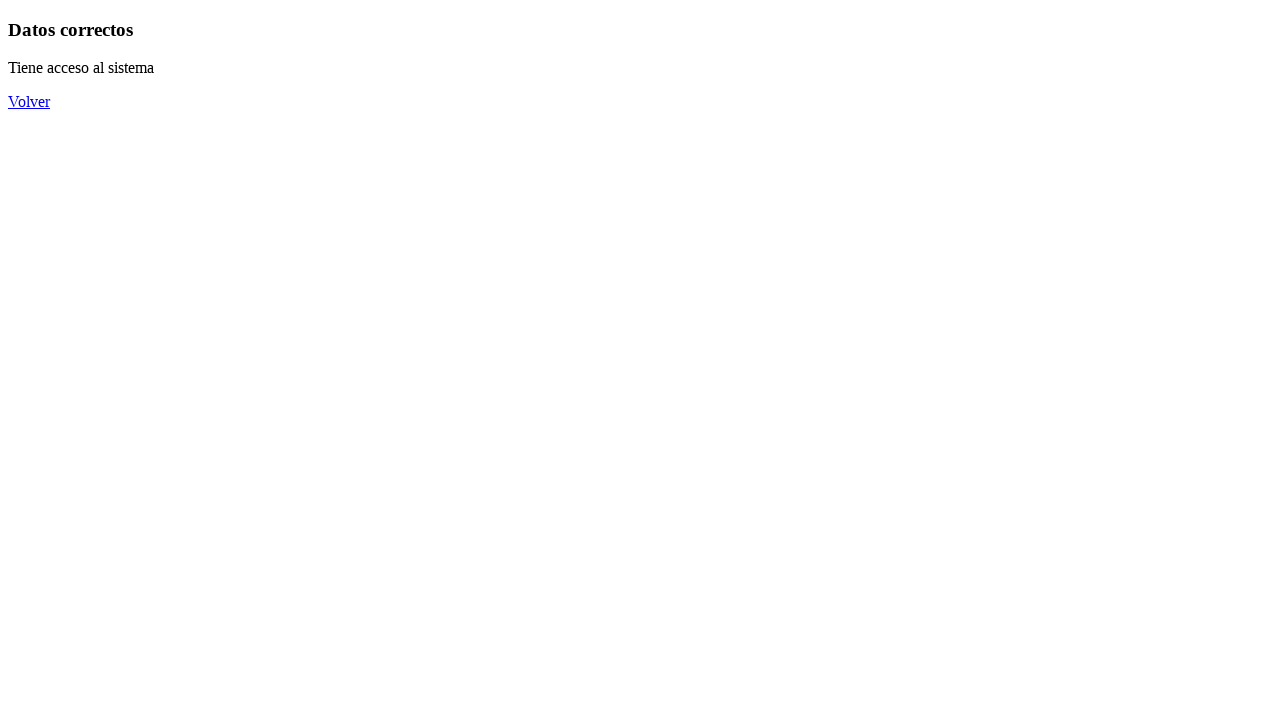